Tests JavaScript alert handling by entering a name, triggering an alert, accepting it, then triggering a confirm dialog and dismissing it.

Starting URL: https://rahulshettyacademy.com/AutomationPractice/

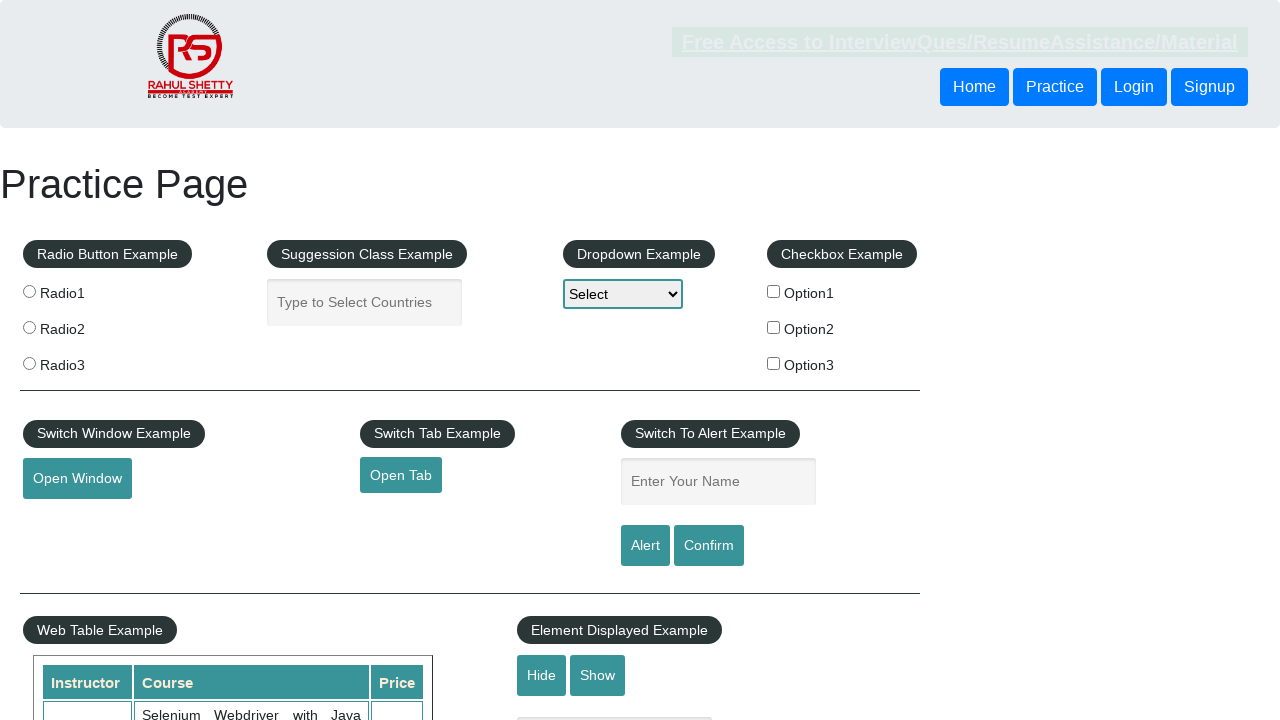

Filled name input field with 'vamshi' on #name
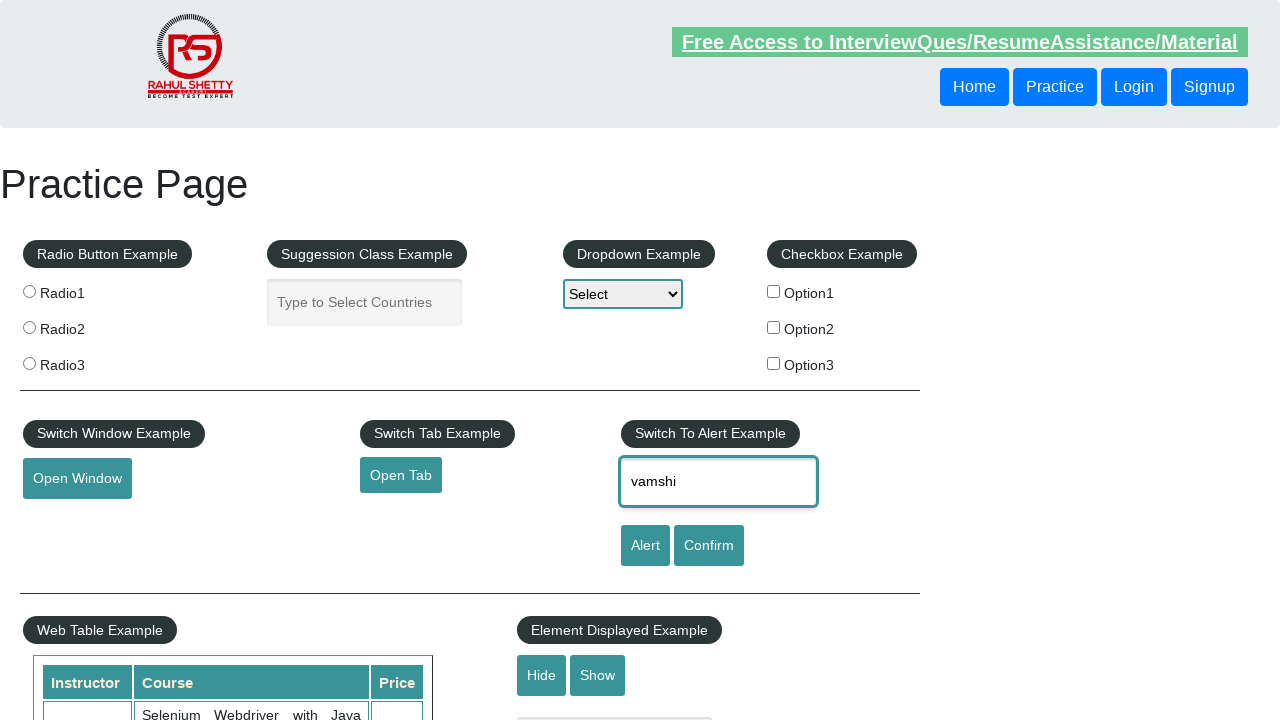

Clicked alert button to trigger JavaScript alert at (645, 546) on #alertbtn
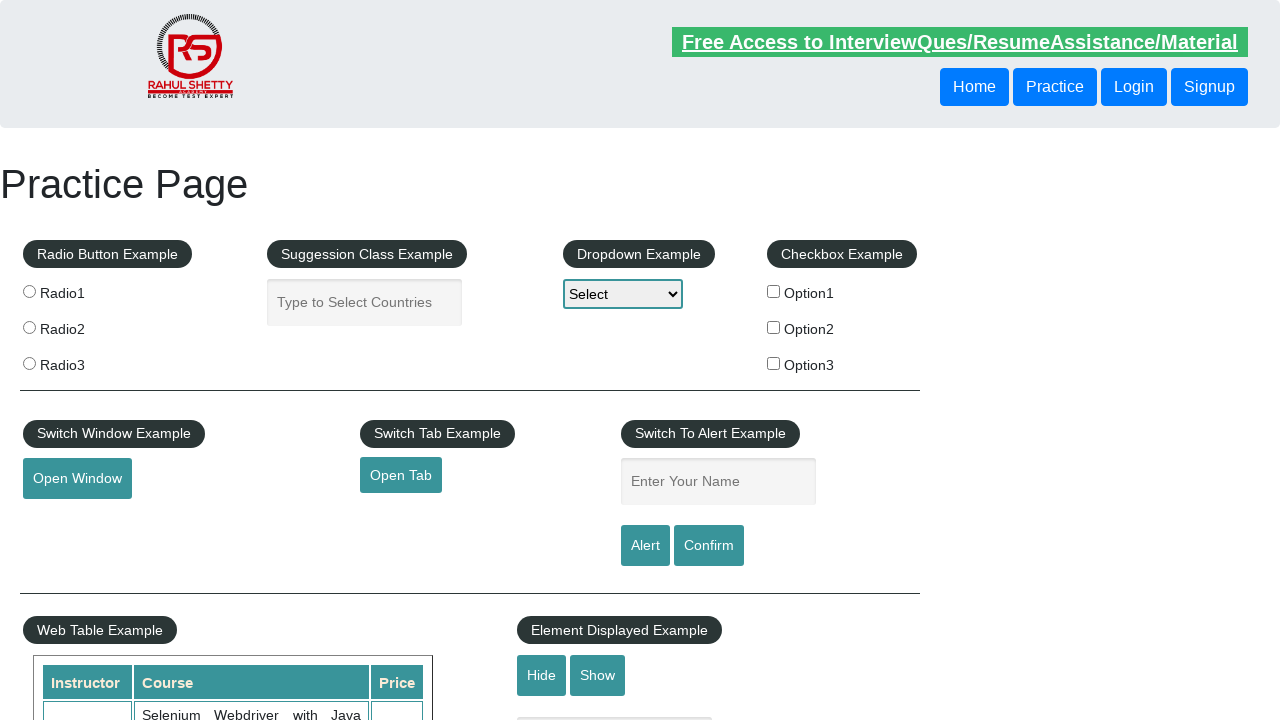

Set up dialog handler to accept alerts
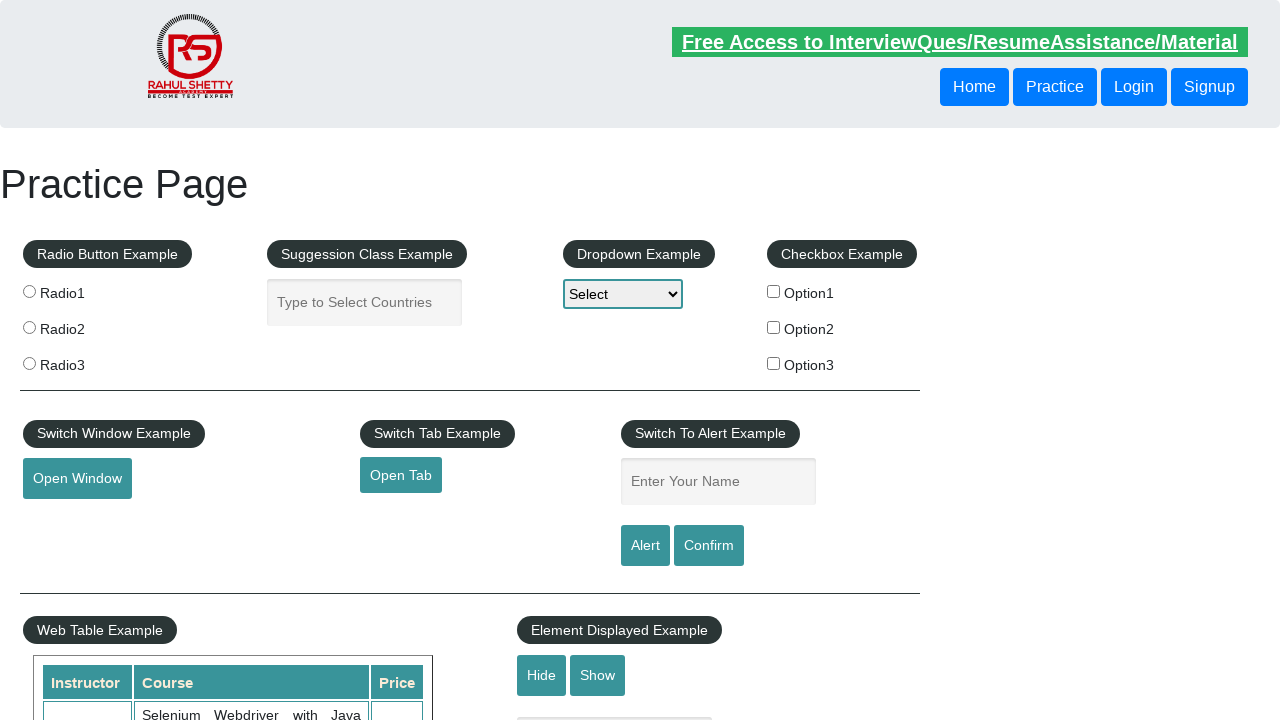

Set up one-time dialog handler to accept next dialog
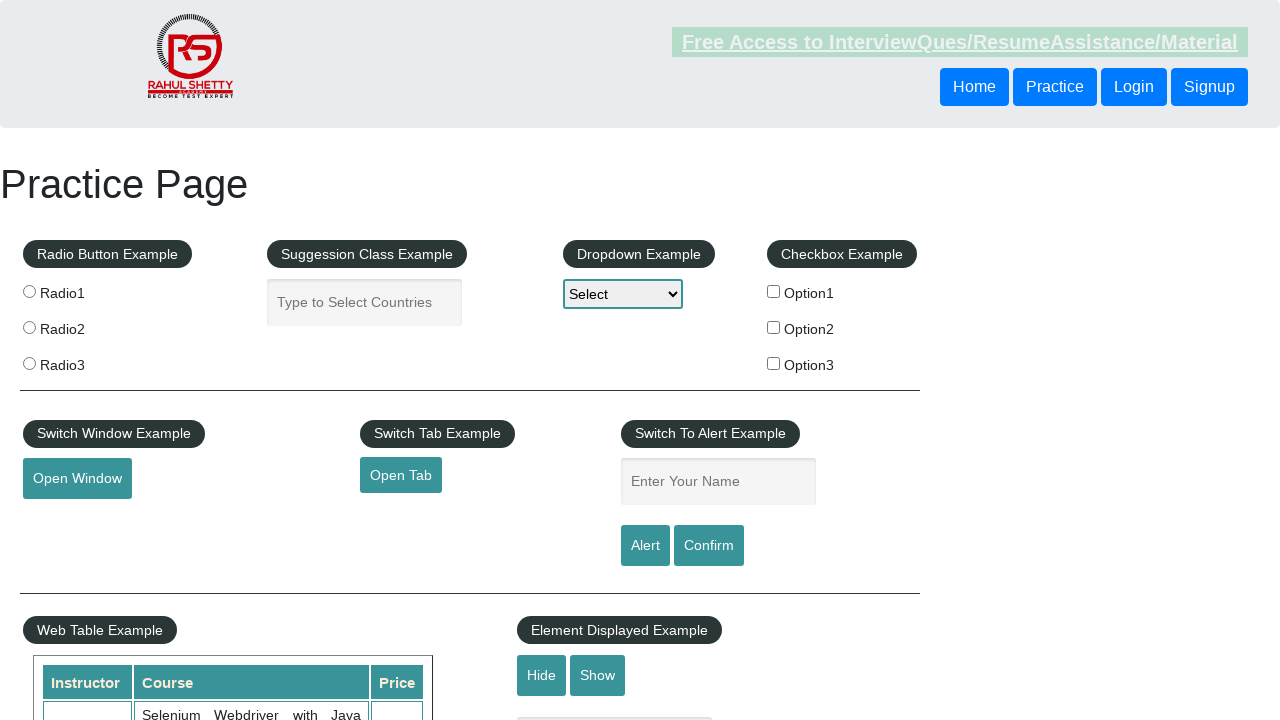

Clicked alert button again at (645, 546) on #alertbtn
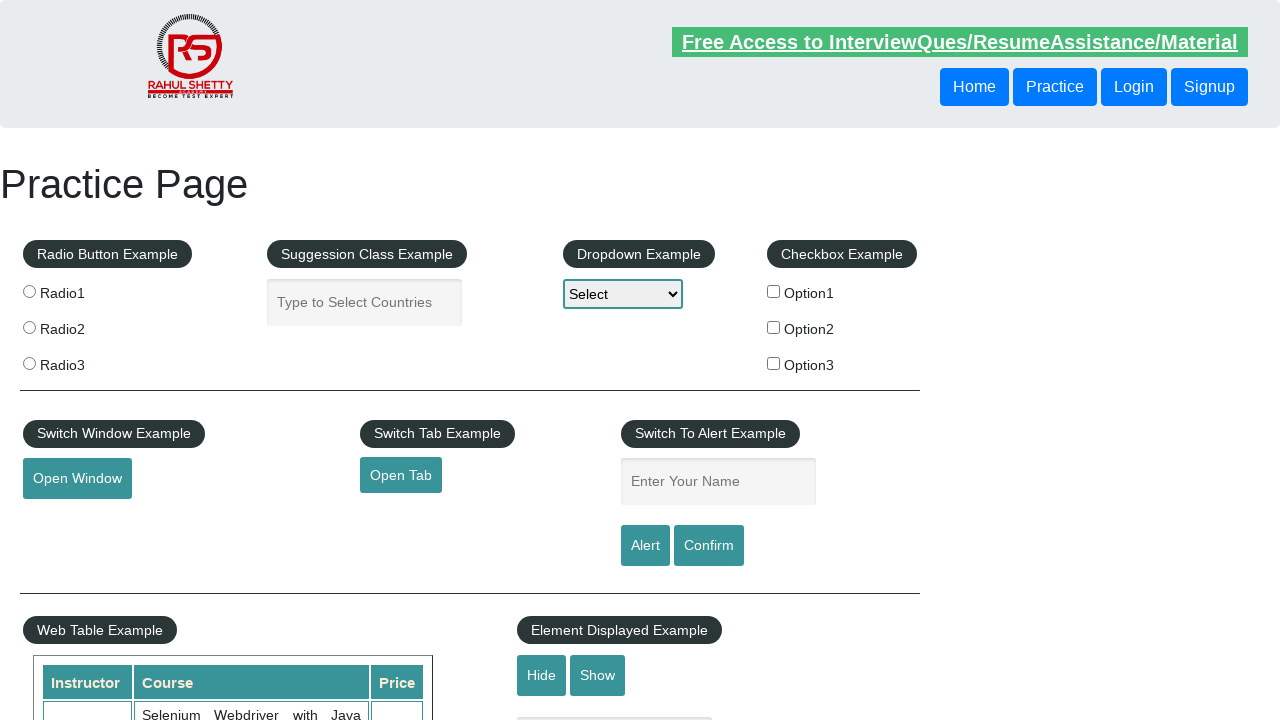

Waited 500ms for alert handling
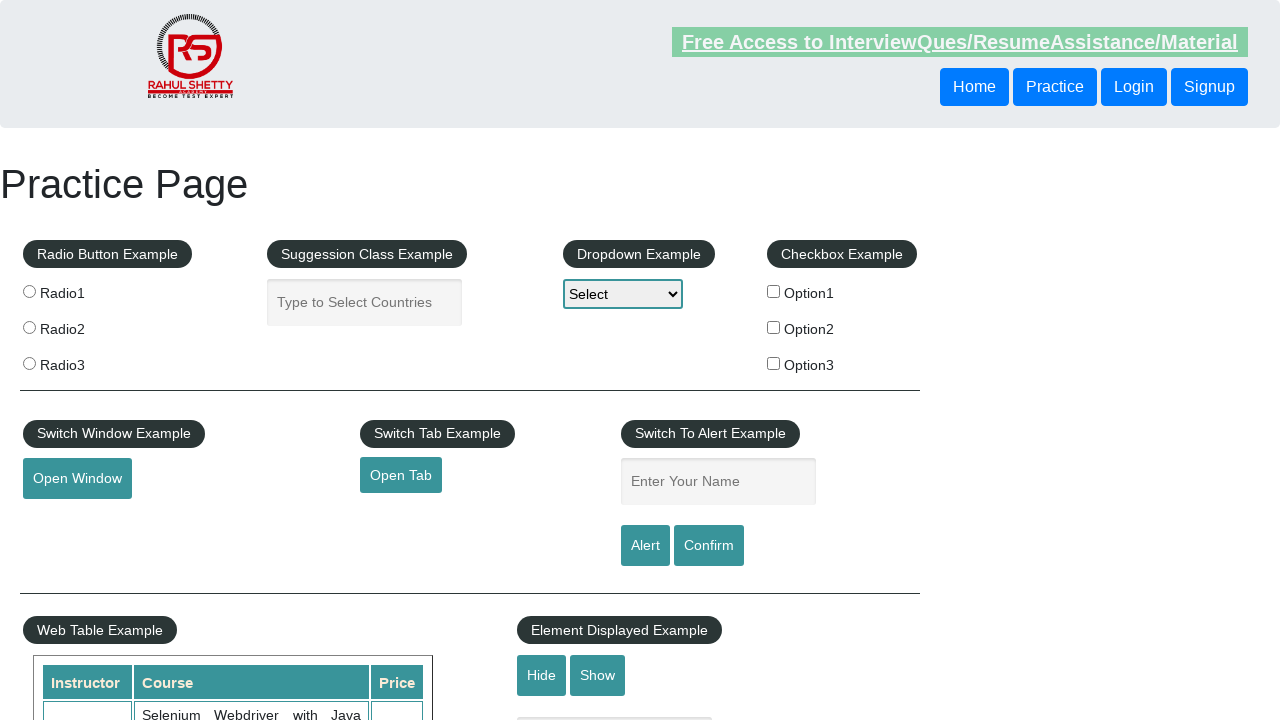

Set up one-time dialog handler to dismiss confirm dialog
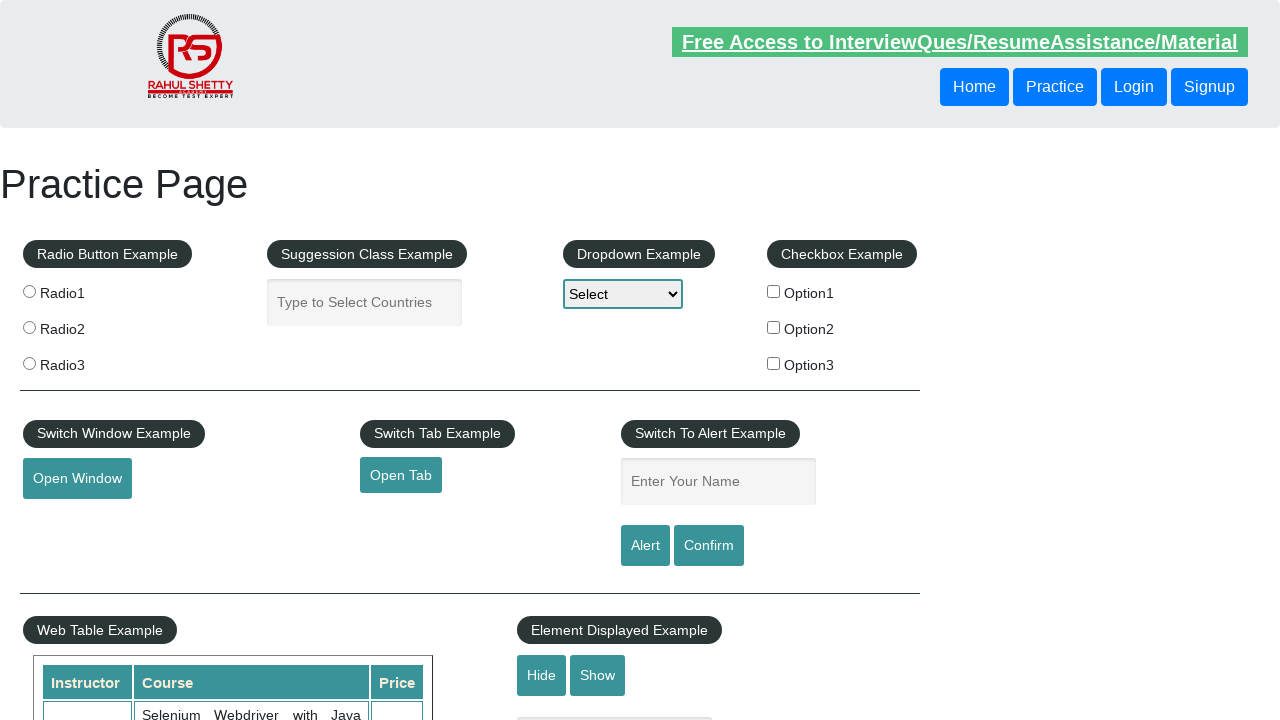

Clicked confirm button to trigger confirm dialog at (709, 546) on #confirmbtn
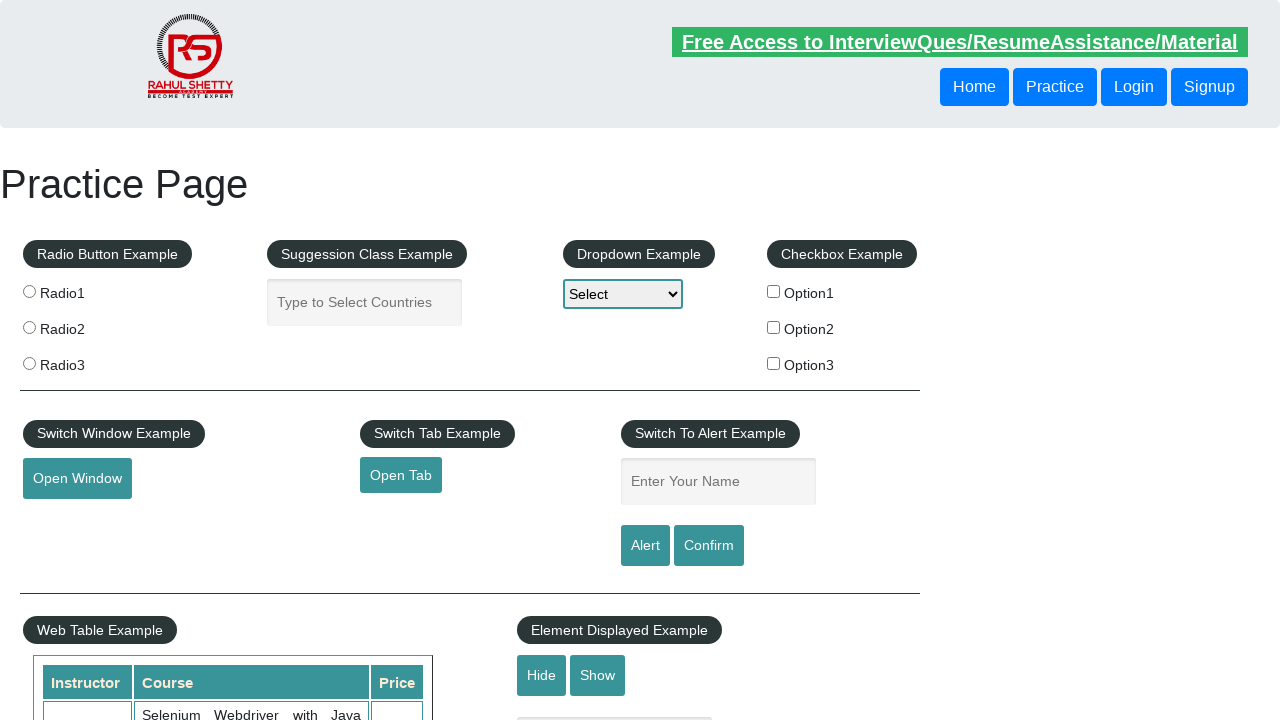

Waited 500ms for confirm dialog to be dismissed
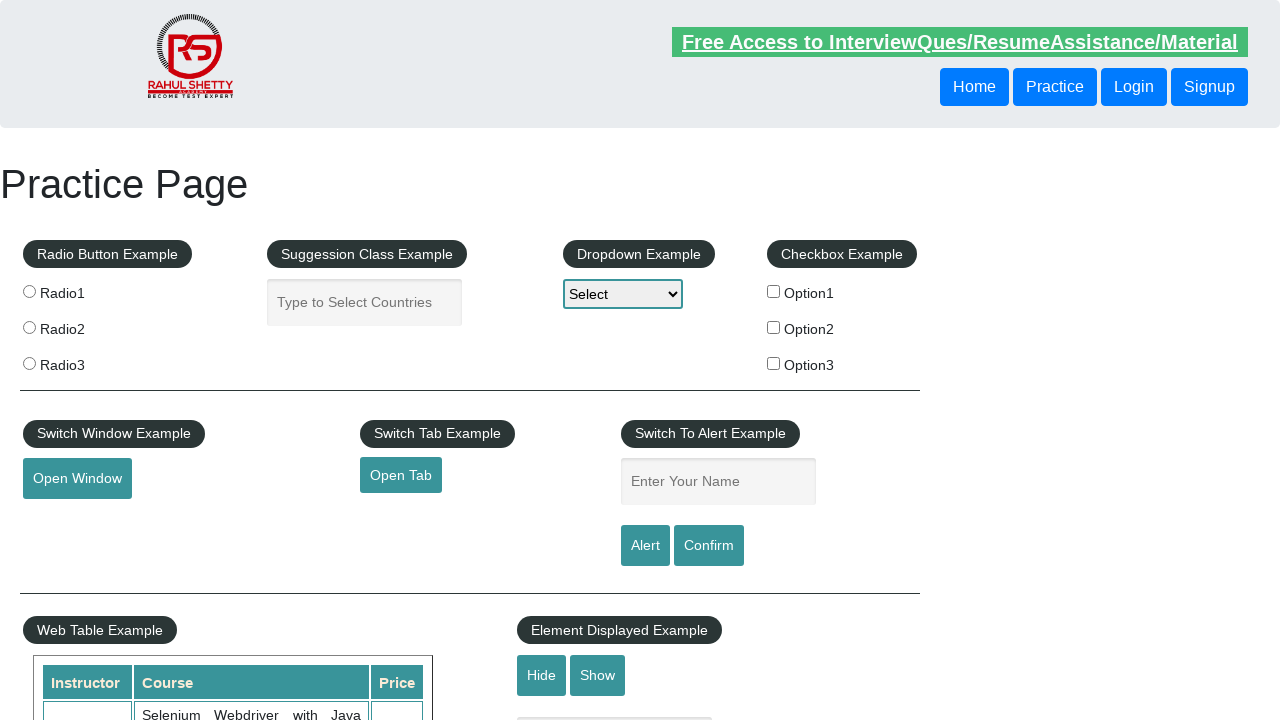

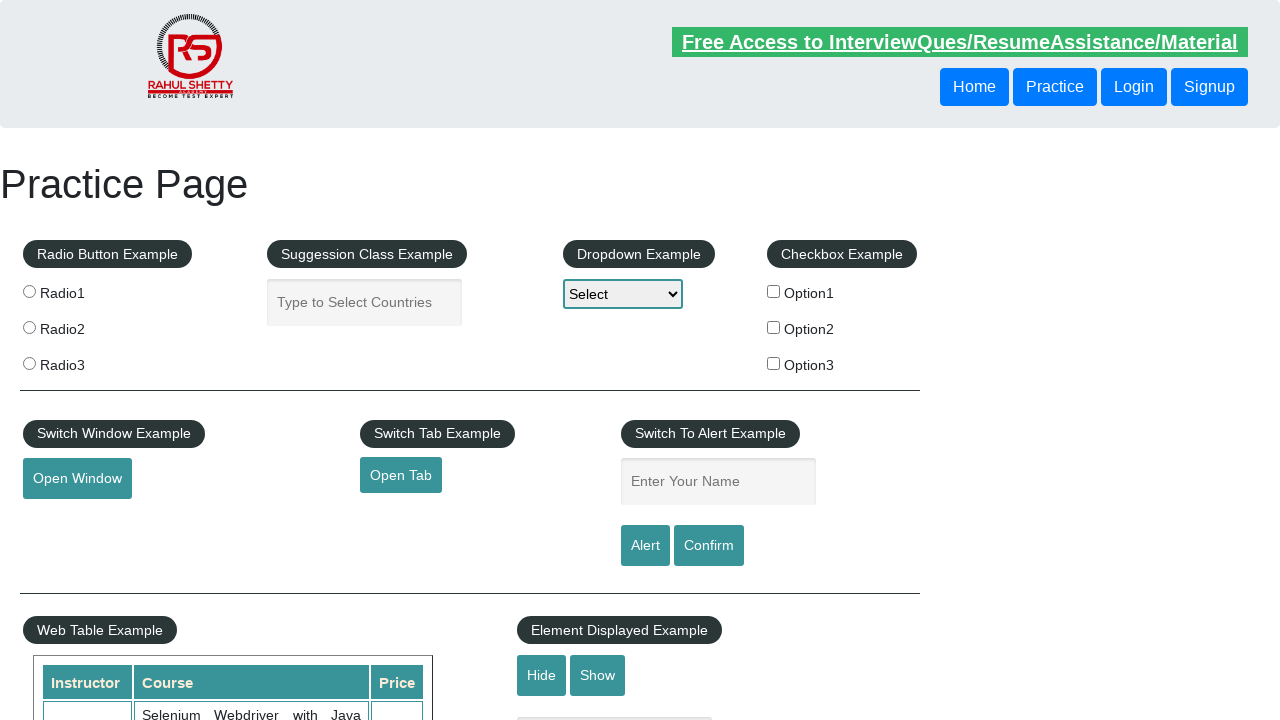